Tests accordion content validation by clicking each heading and verifying the expected text content is displayed for Platform Portability, Language Support, and Selenium Grid sections.

Starting URL: https://www.automationtesting.co.uk/accordion.html

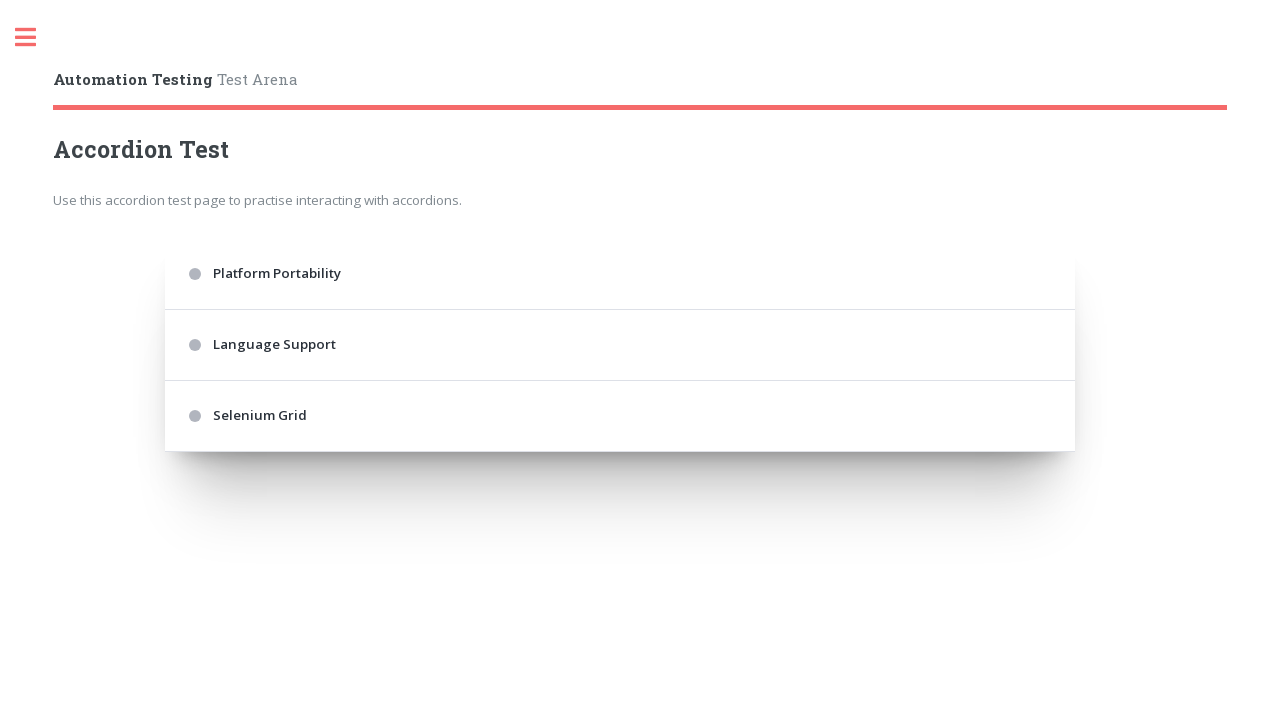

Clicked accordion heading 'Platform Portability' at (620, 274) on internal:text="Platform Portability"i
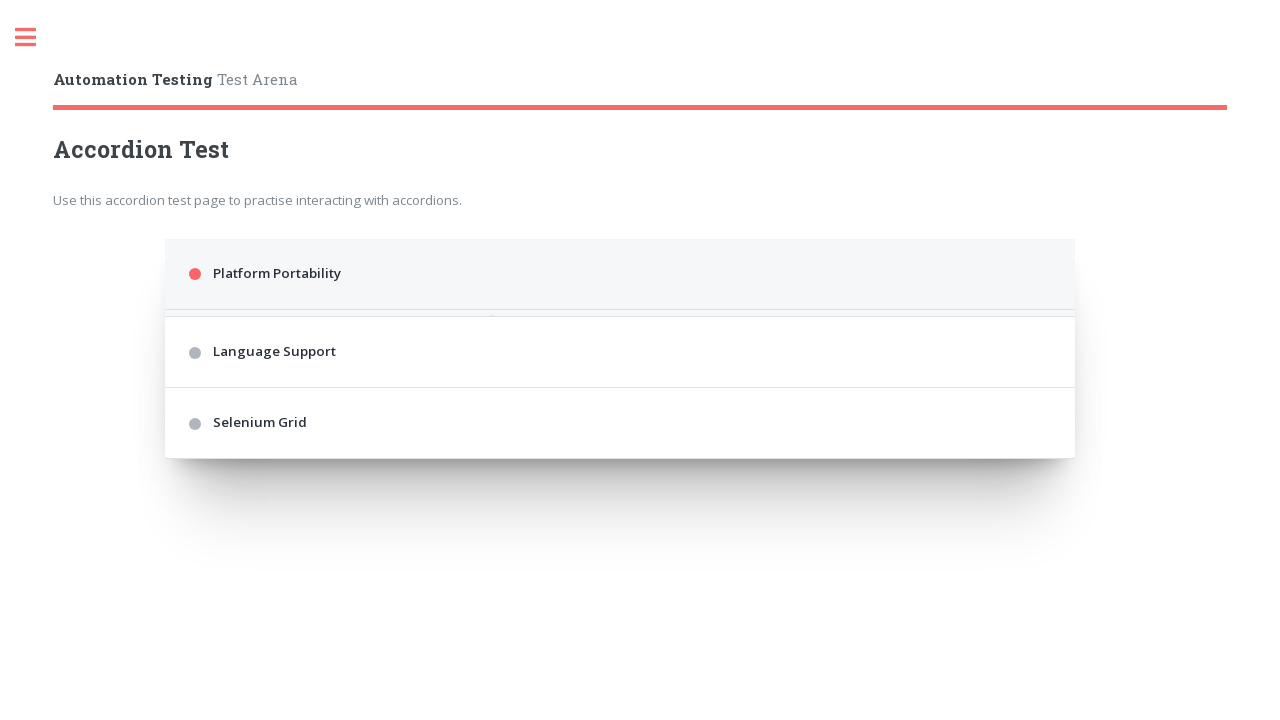

Verified Platform Portability content is displayed
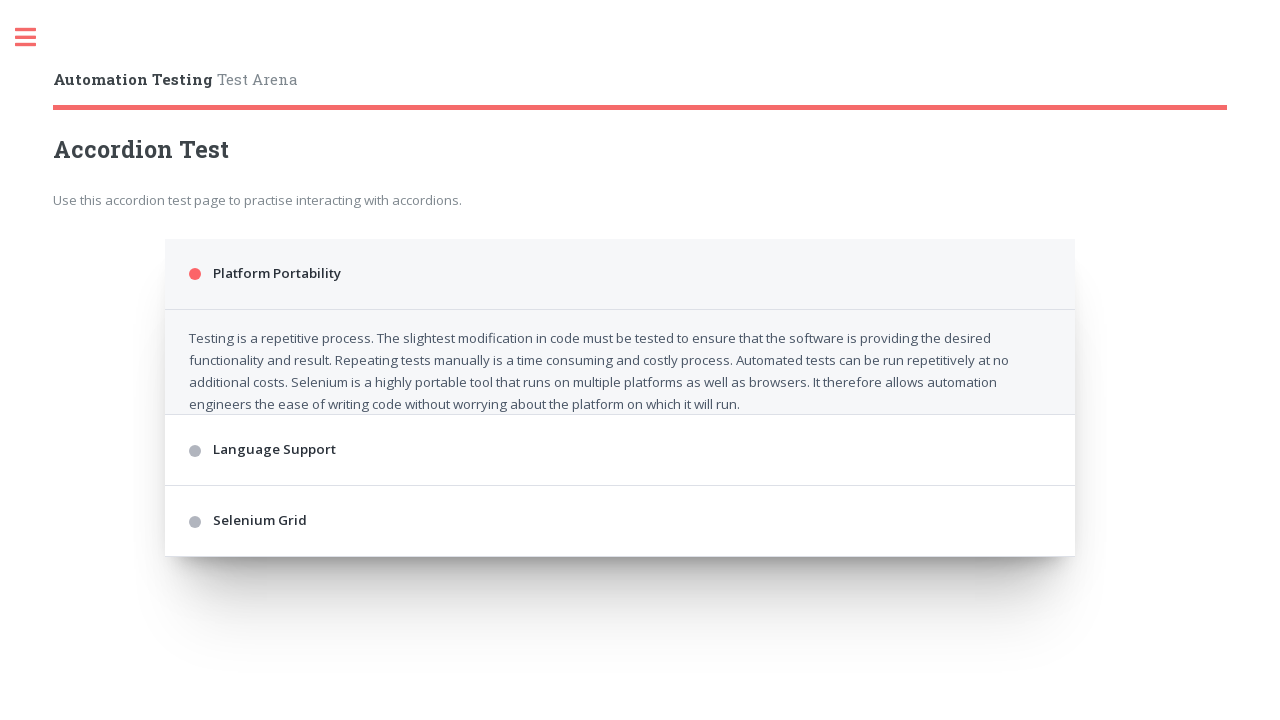

Clicked accordion heading 'Language Support' at (620, 482) on internal:text="Language Support"i
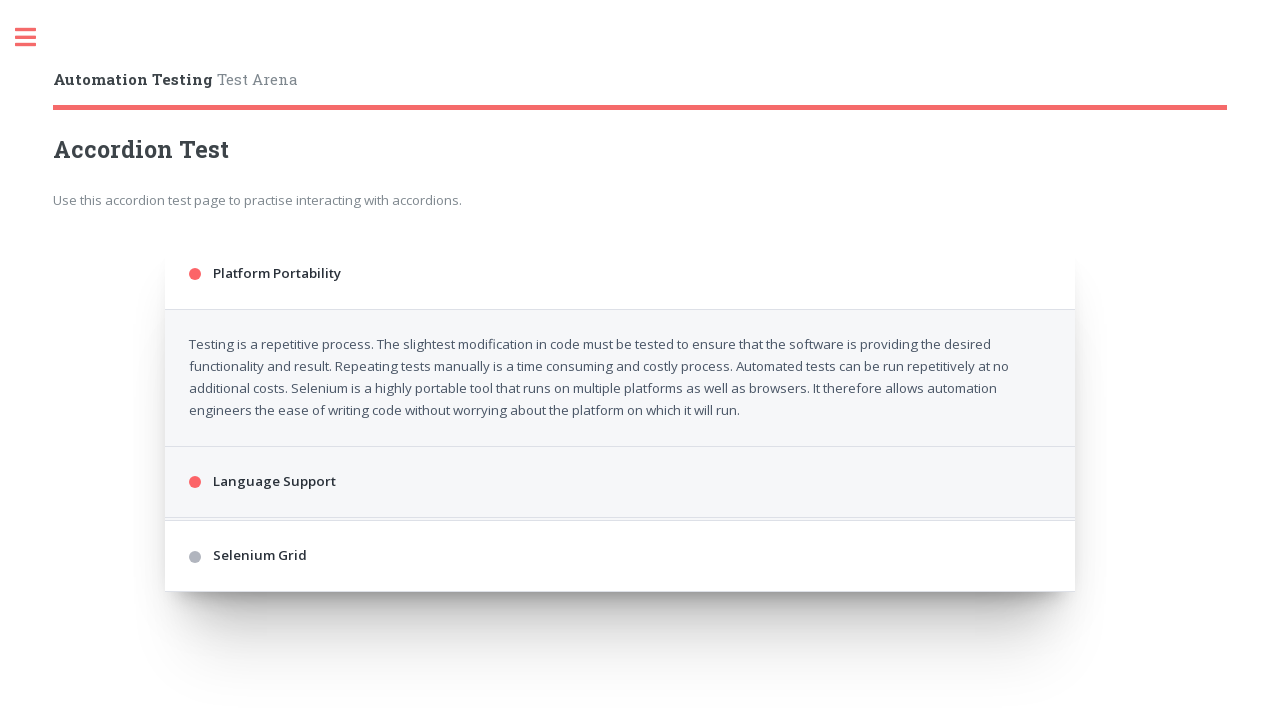

Verified Language Support content is displayed
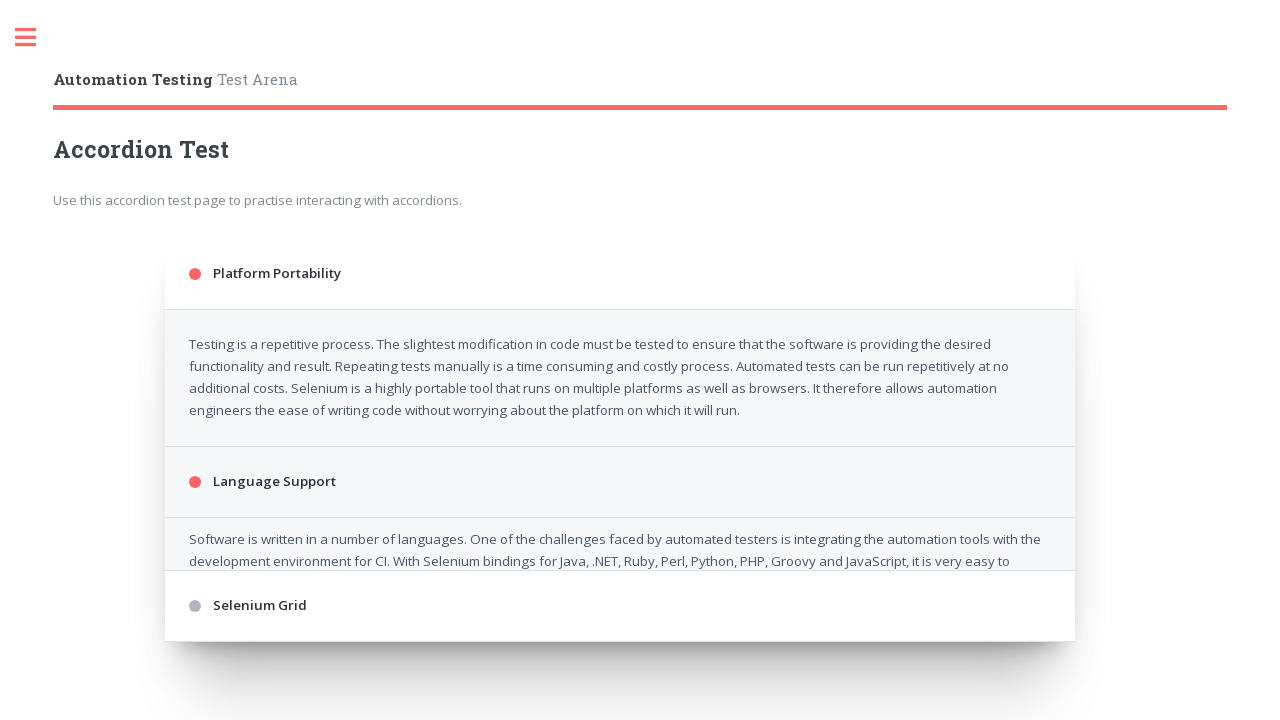

Clicked accordion heading 'Selenium Grid' at (620, 656) on internal:text="Selenium Grid"i
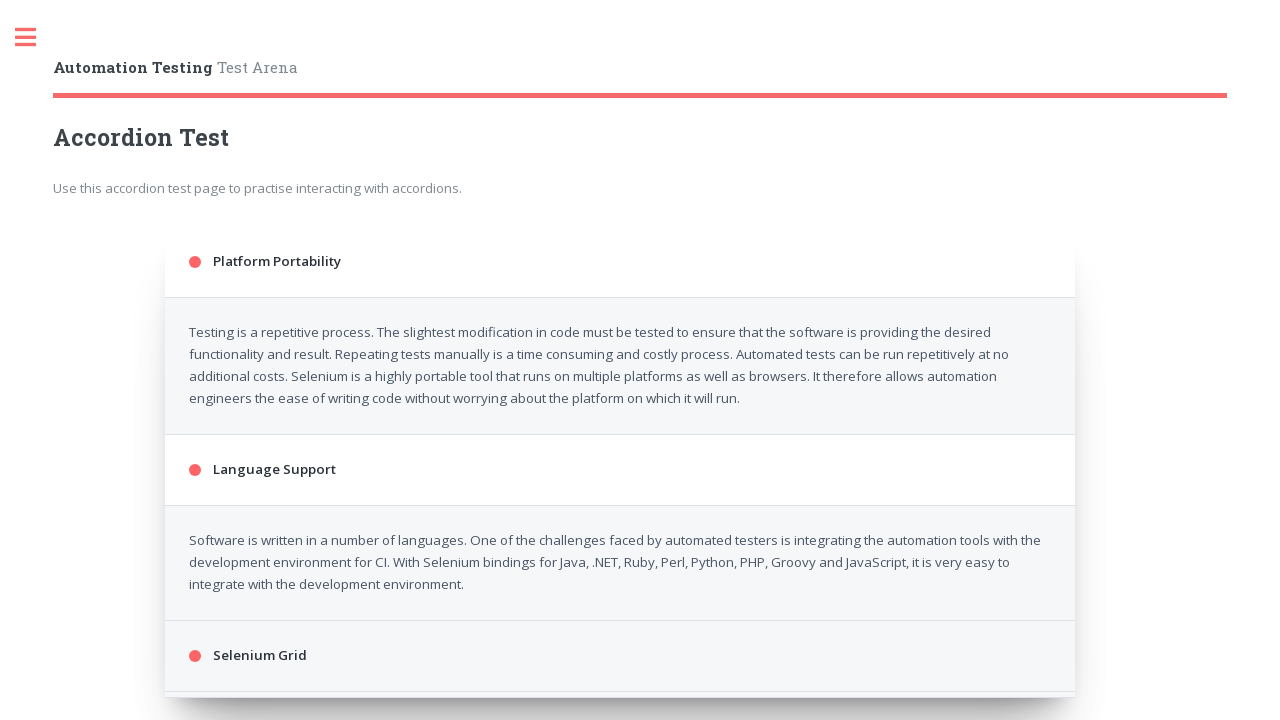

Verified Selenium Grid content is displayed
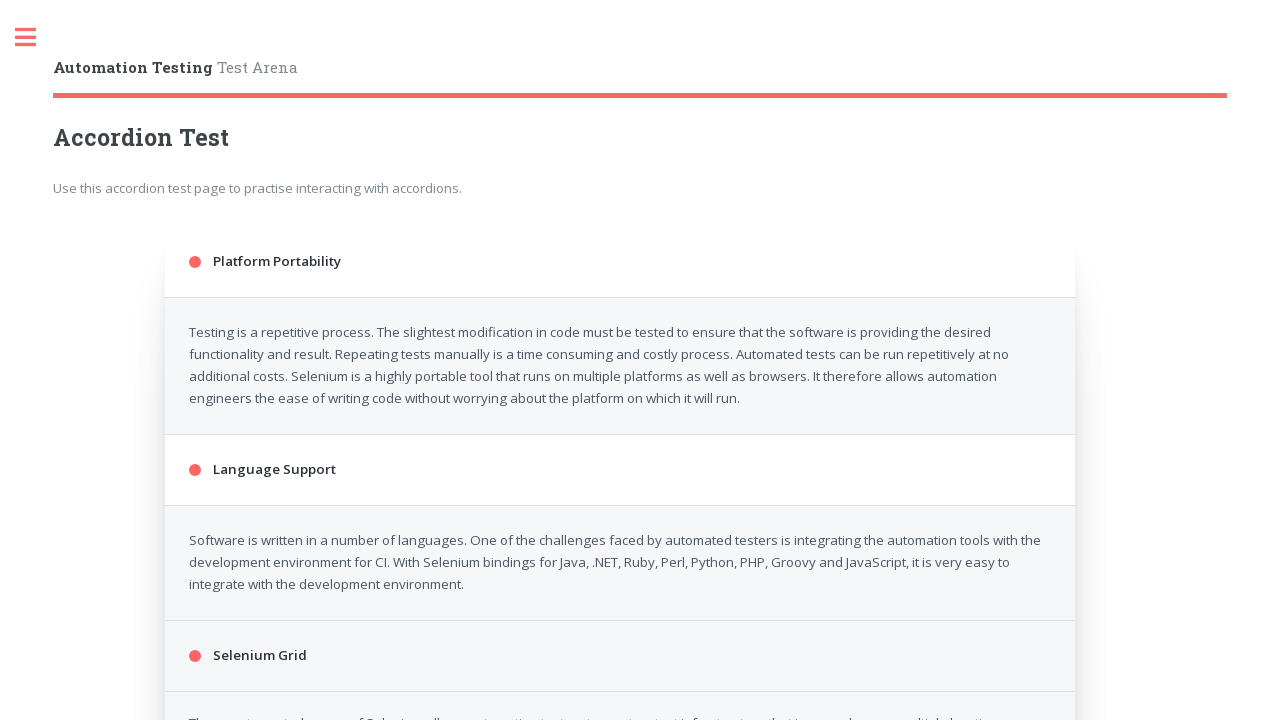

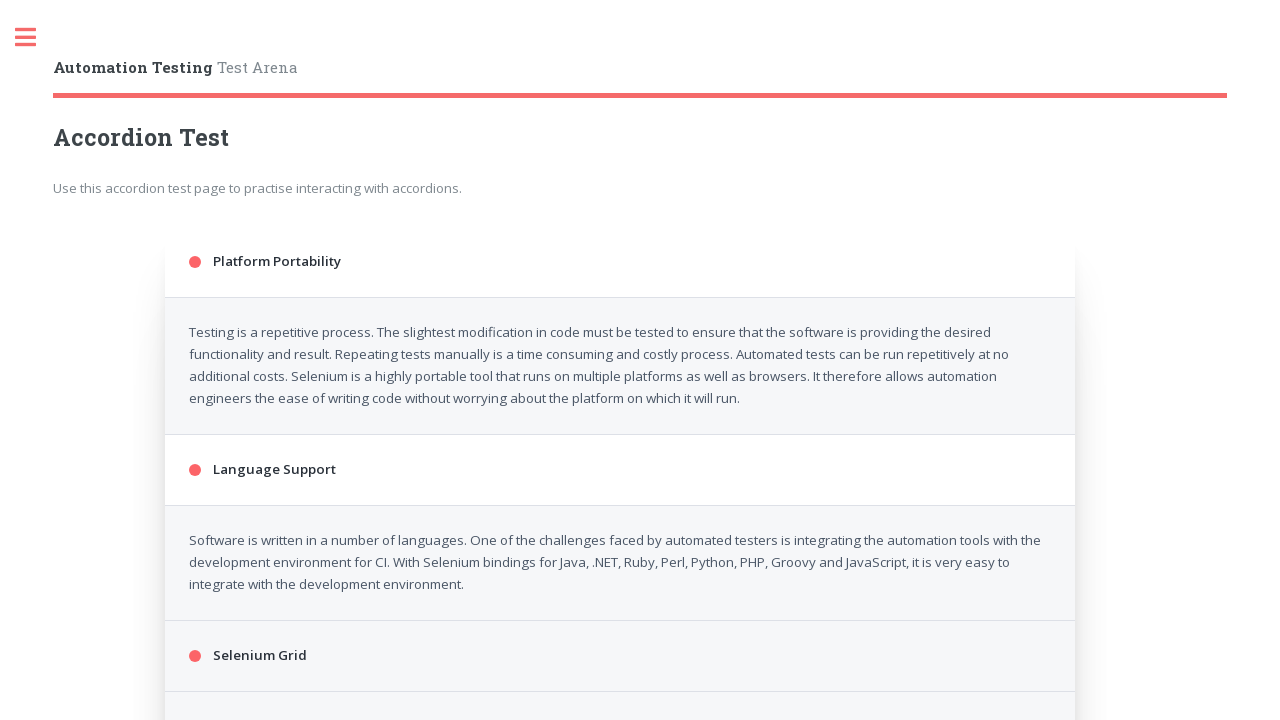